Tests Hacker News search functionality by searching for "testdriven" and verifying the term appears in results

Starting URL: https://news.ycombinator.com

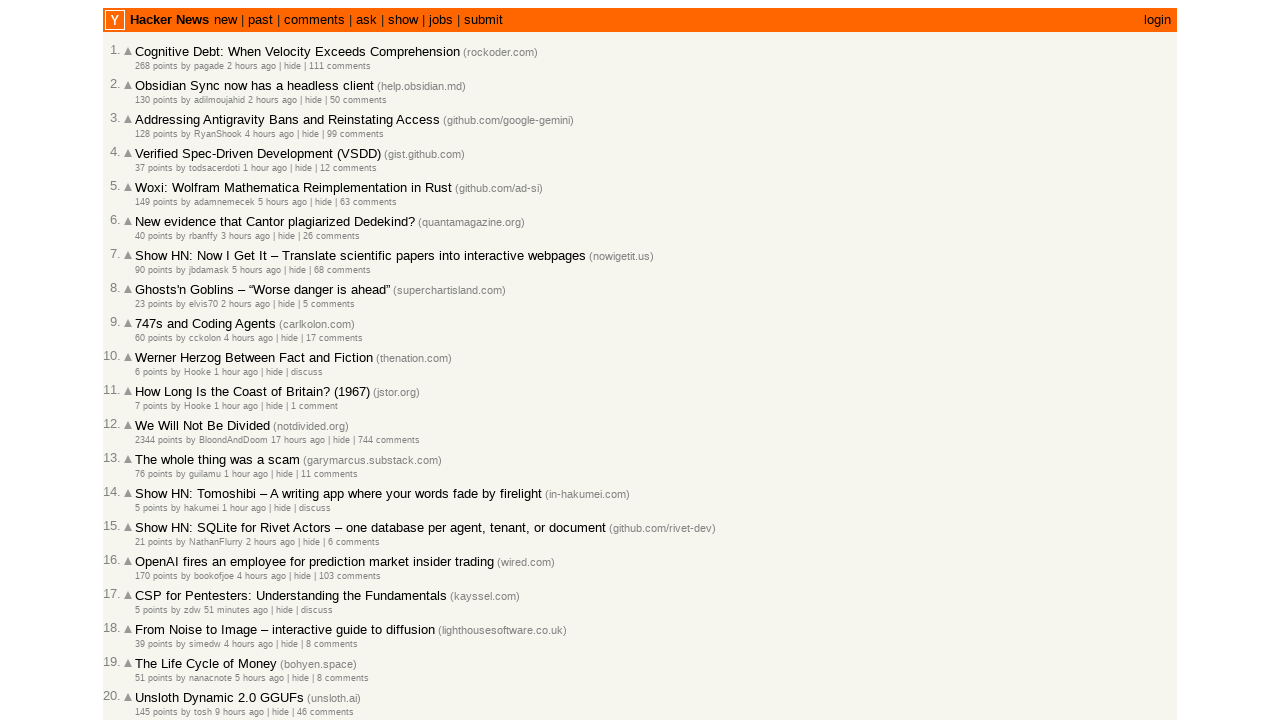

Filled search box with 'testdriven' on input[name='q']
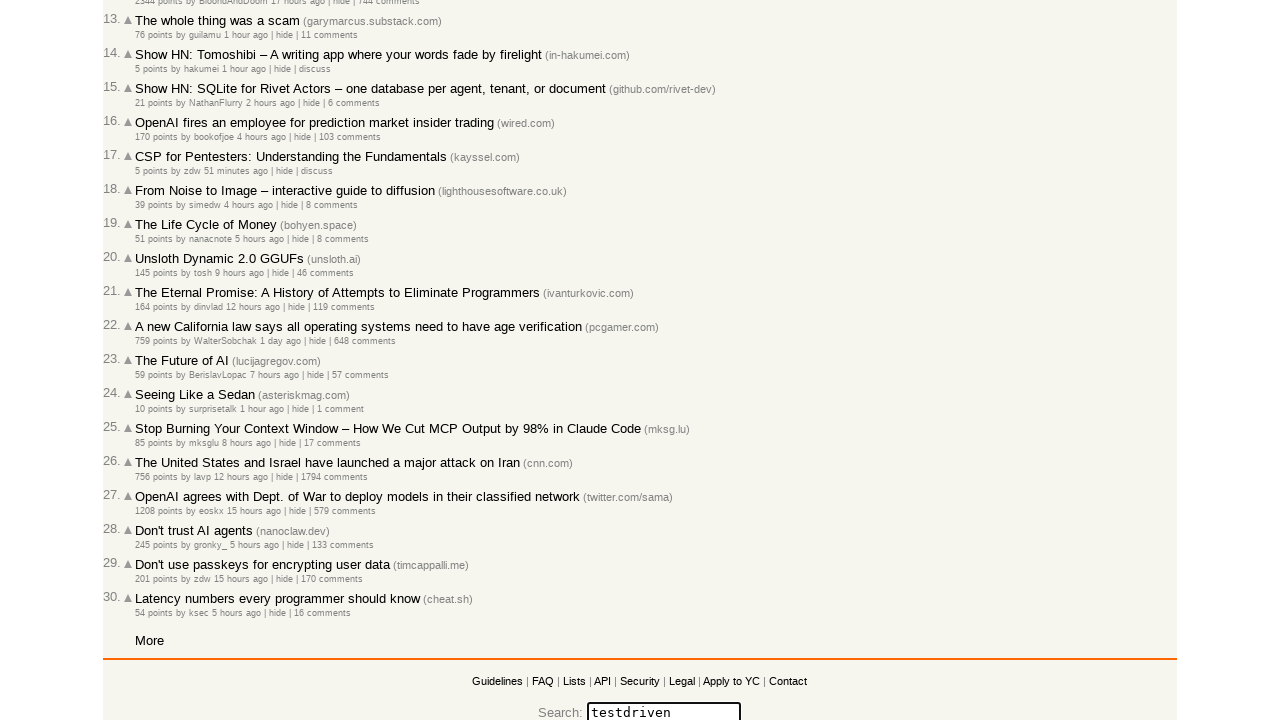

Pressed Enter to submit search query on input[name='q']
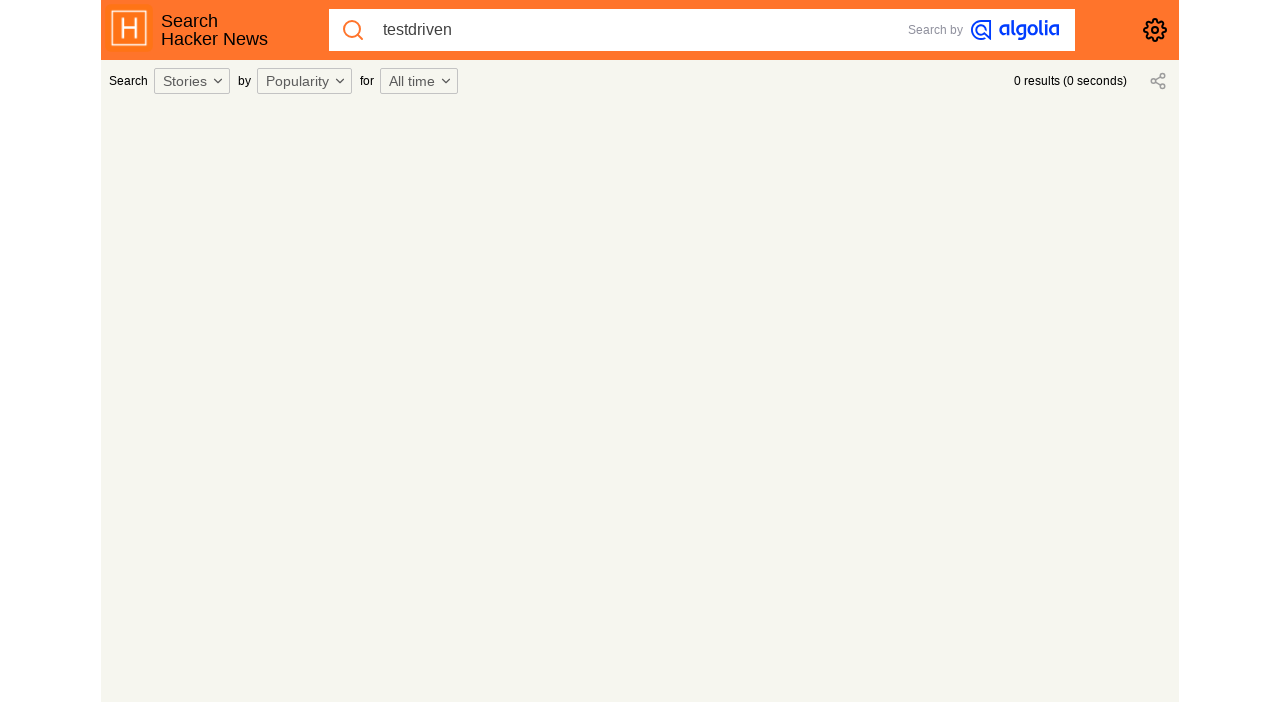

Search results loaded (networkidle)
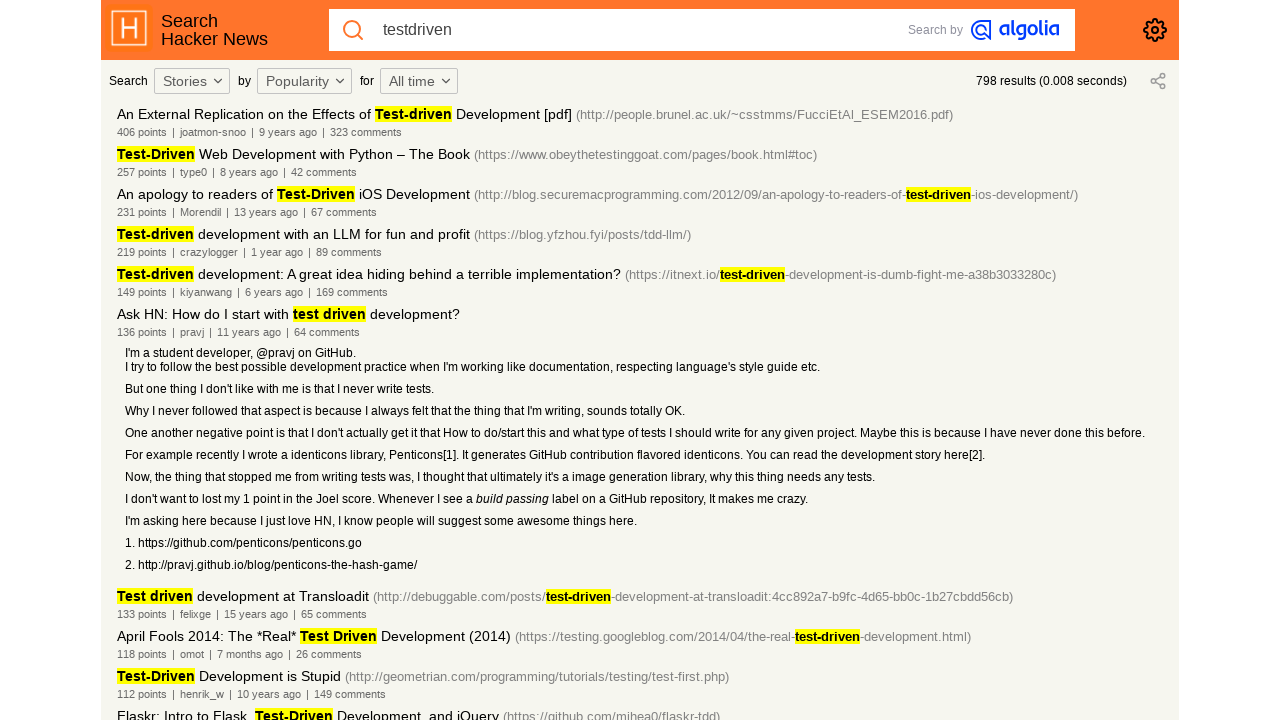

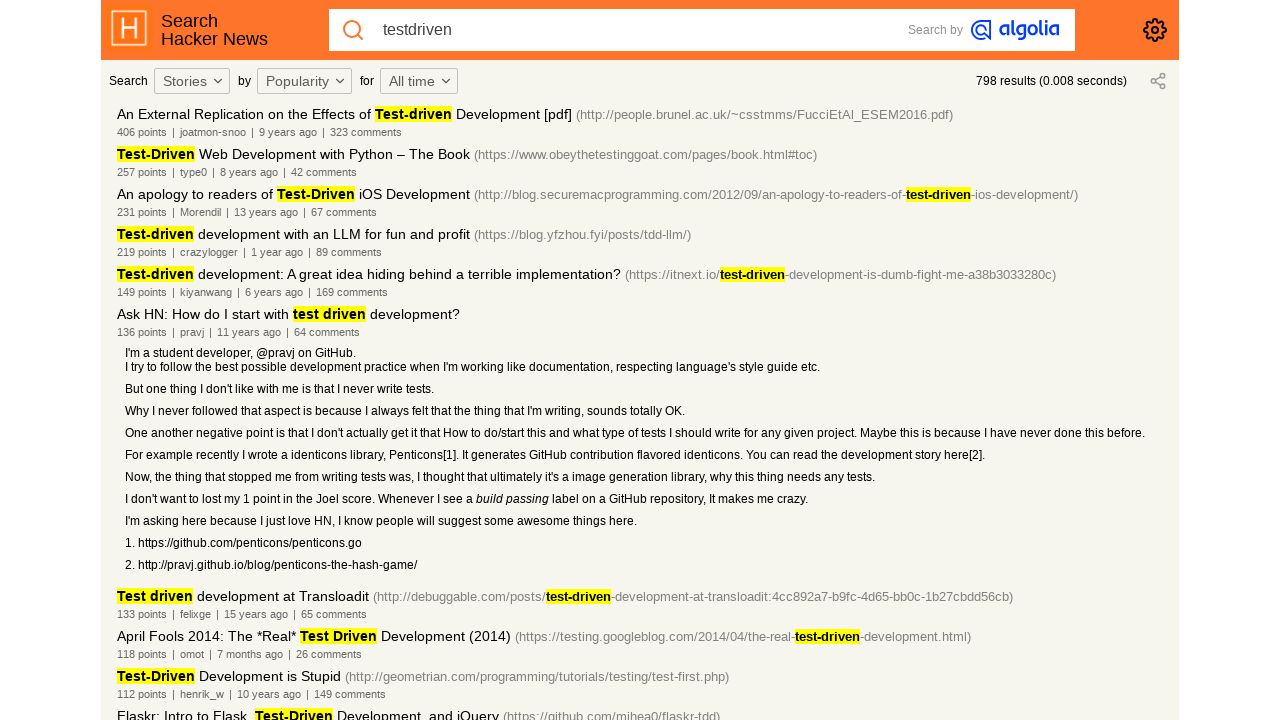